Tests AJAX functionality by clicking a button to load dynamic content and verifying the confirmation message appears

Starting URL: https://v1.training-support.net/selenium/ajax

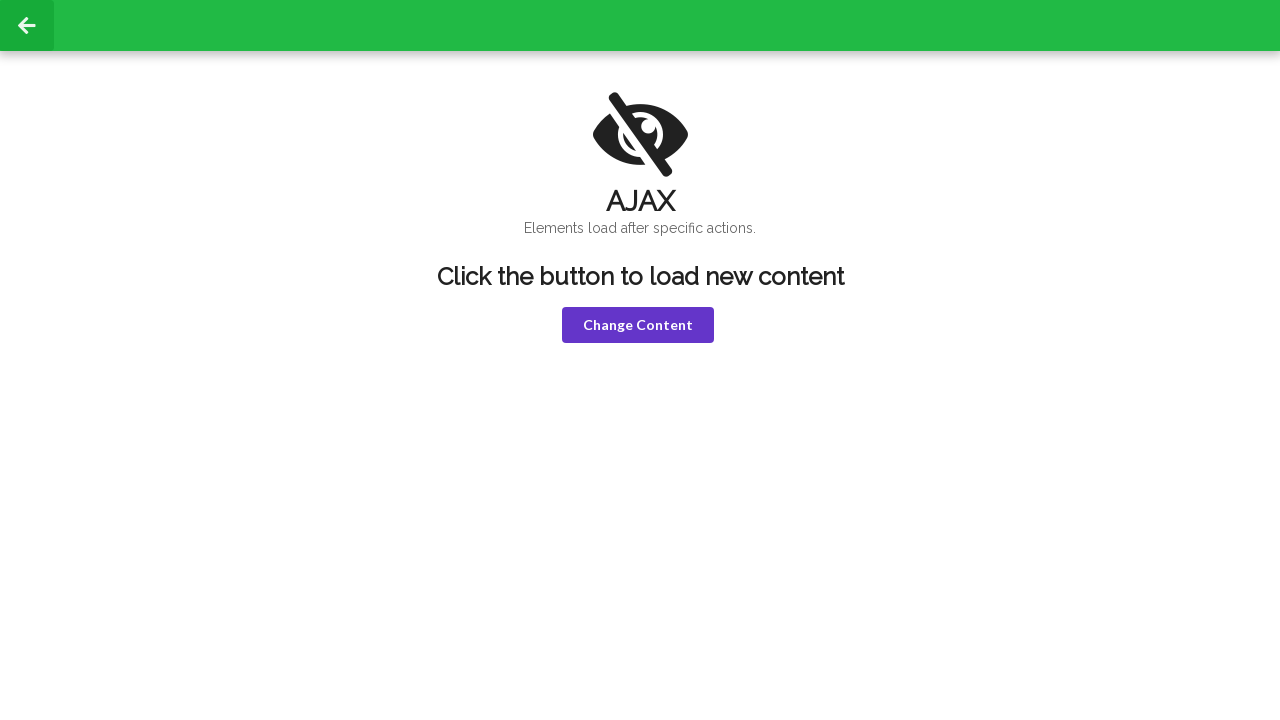

Clicked button to trigger AJAX content loading at (638, 325) on button[onclick='loadText()']
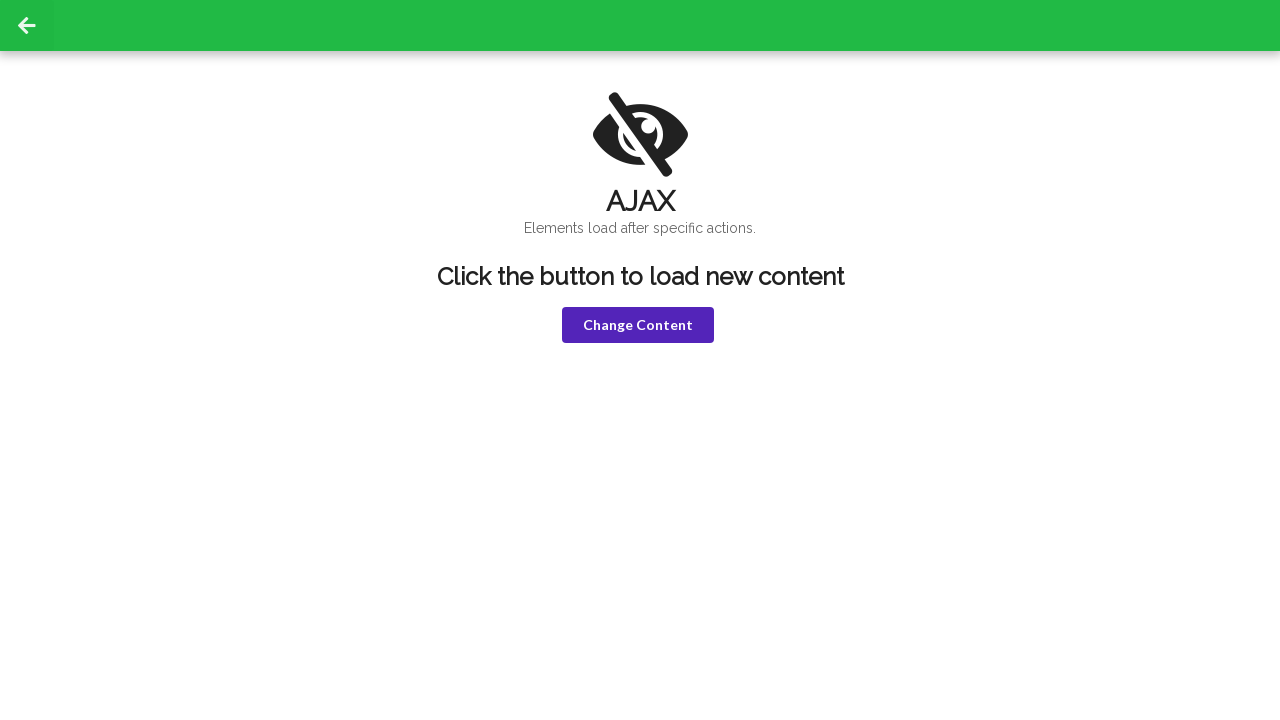

Waited for AJAX content to become visible and confirmation message appeared
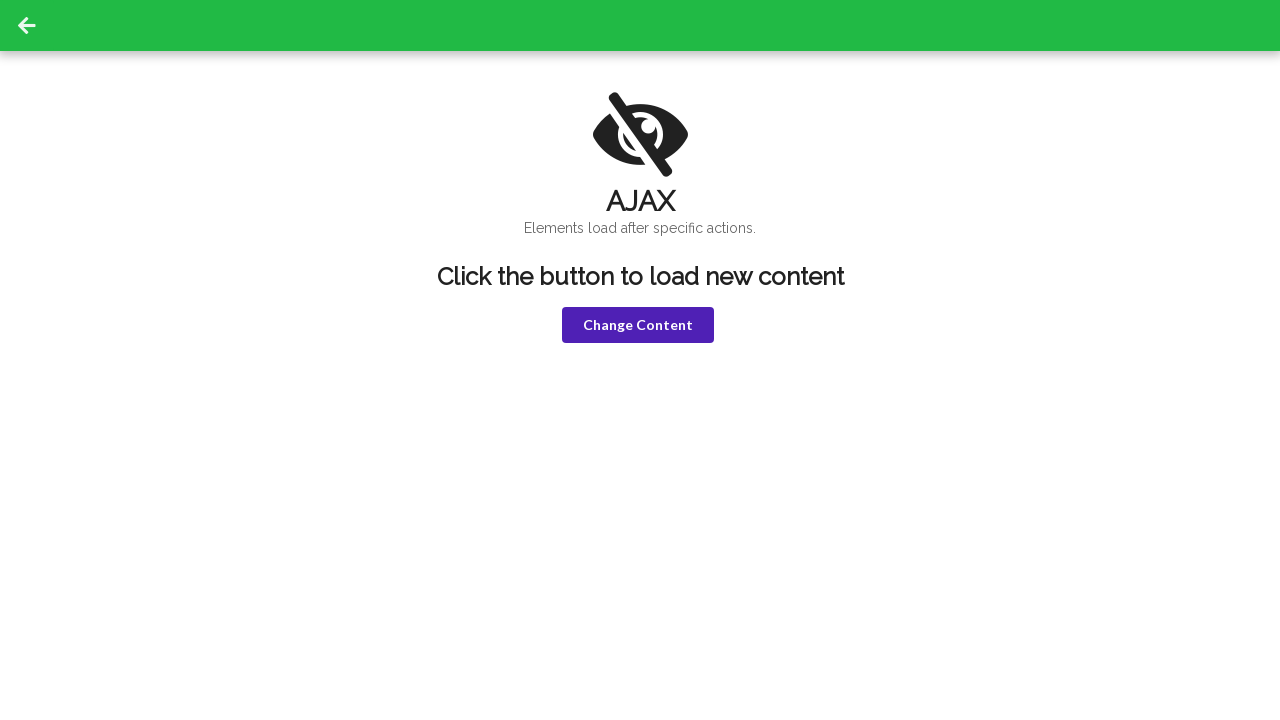

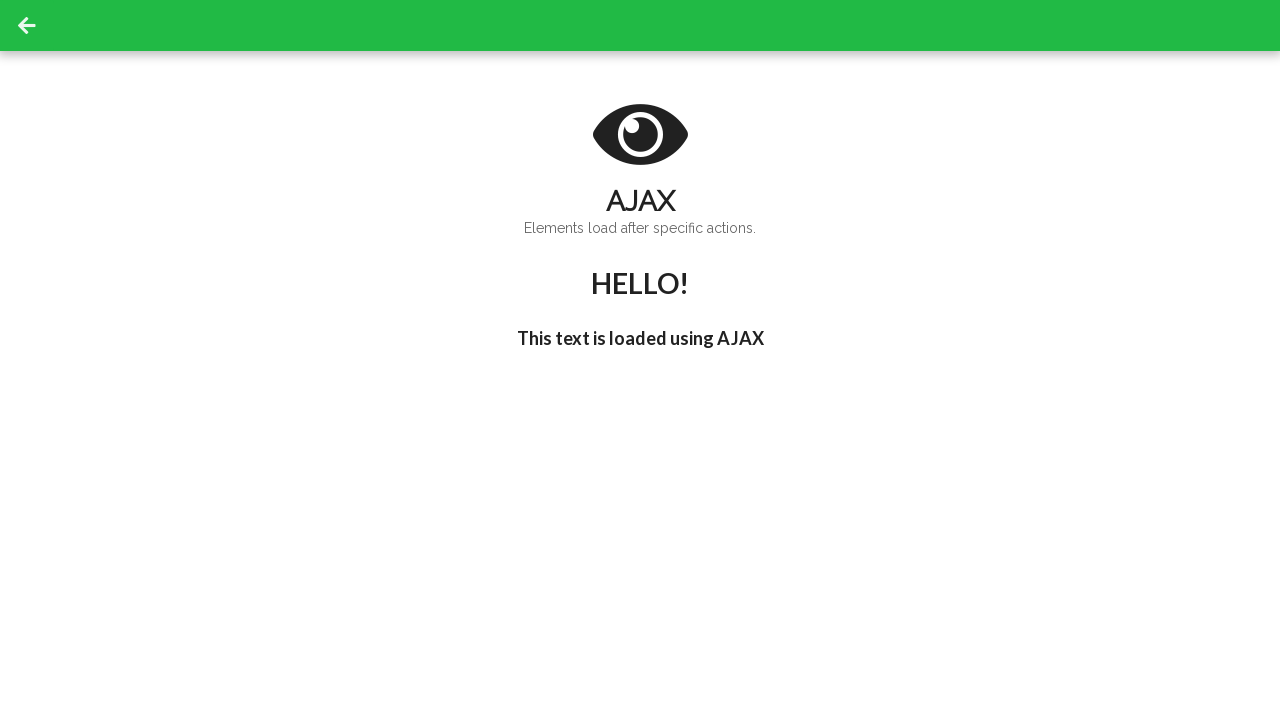